Navigates to W3Schools HTML tables tutorial page and verifies the presence and structure of the customers table, including headers and data rows.

Starting URL: https://www.w3schools.com/html/html_tables.asp

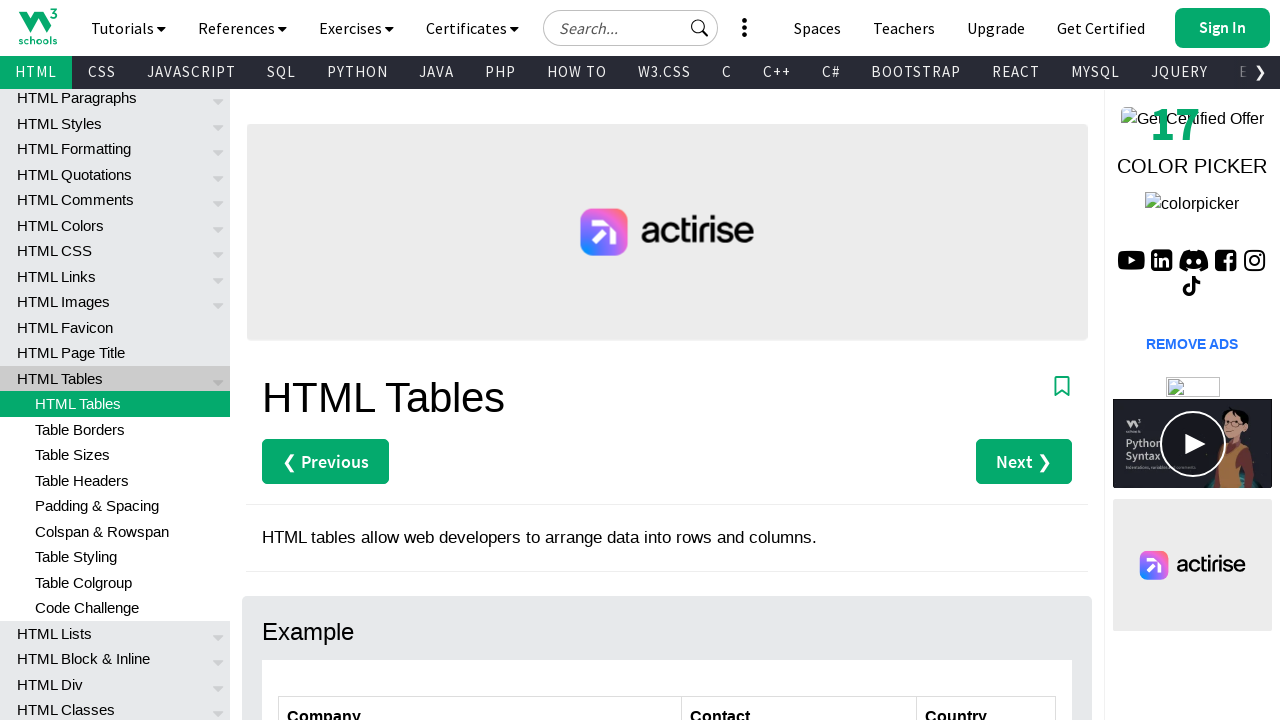

Navigated to W3Schools HTML tables tutorial page
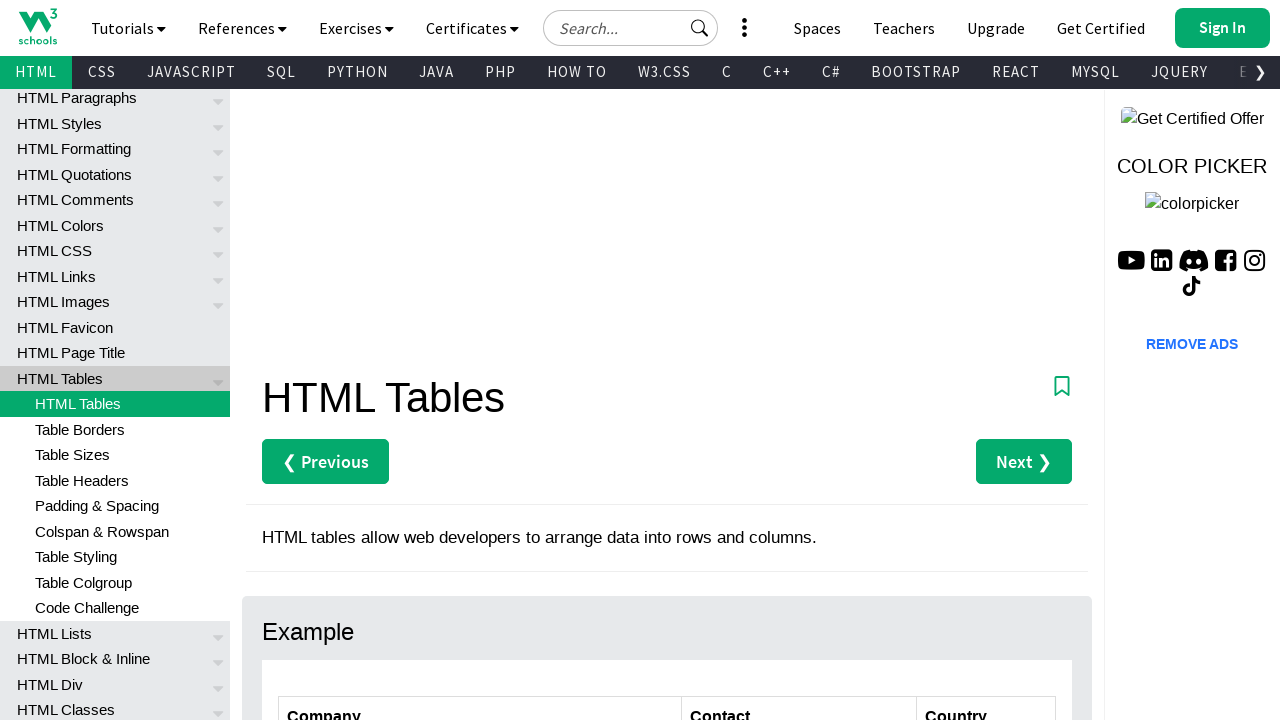

Customers table is present on the page
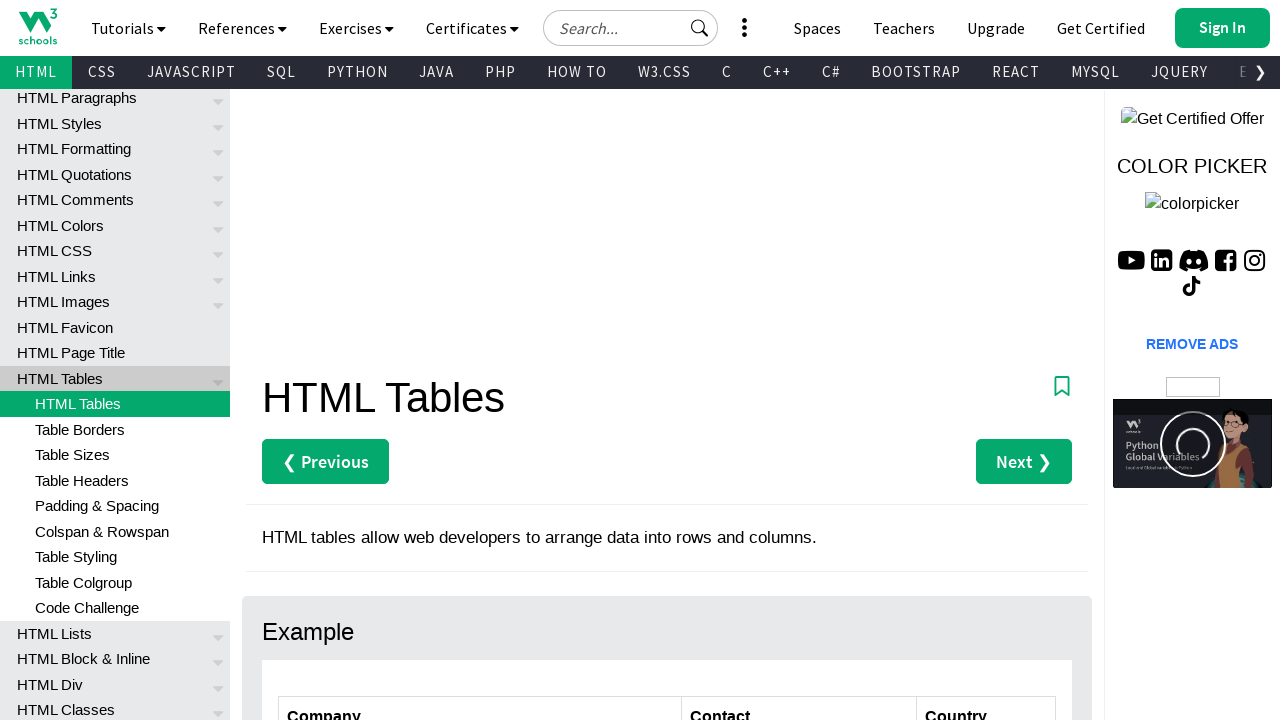

Table headers found in customers table
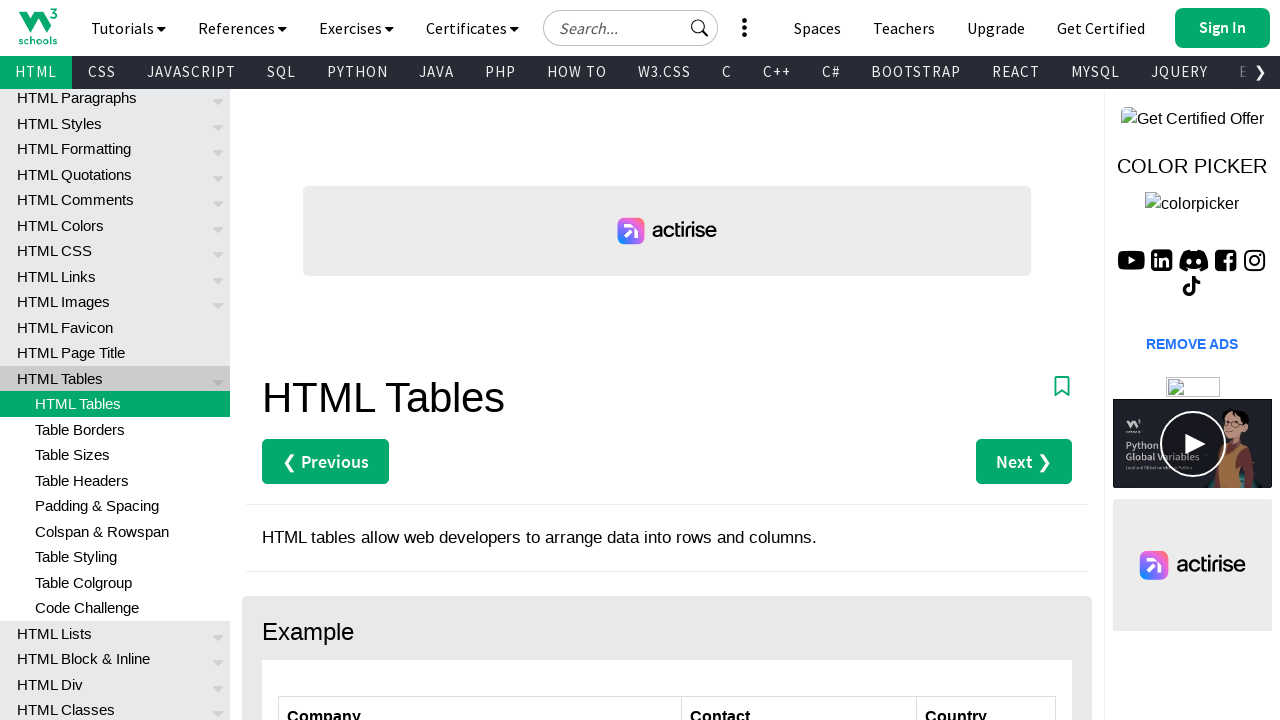

Table data cells found in customers table
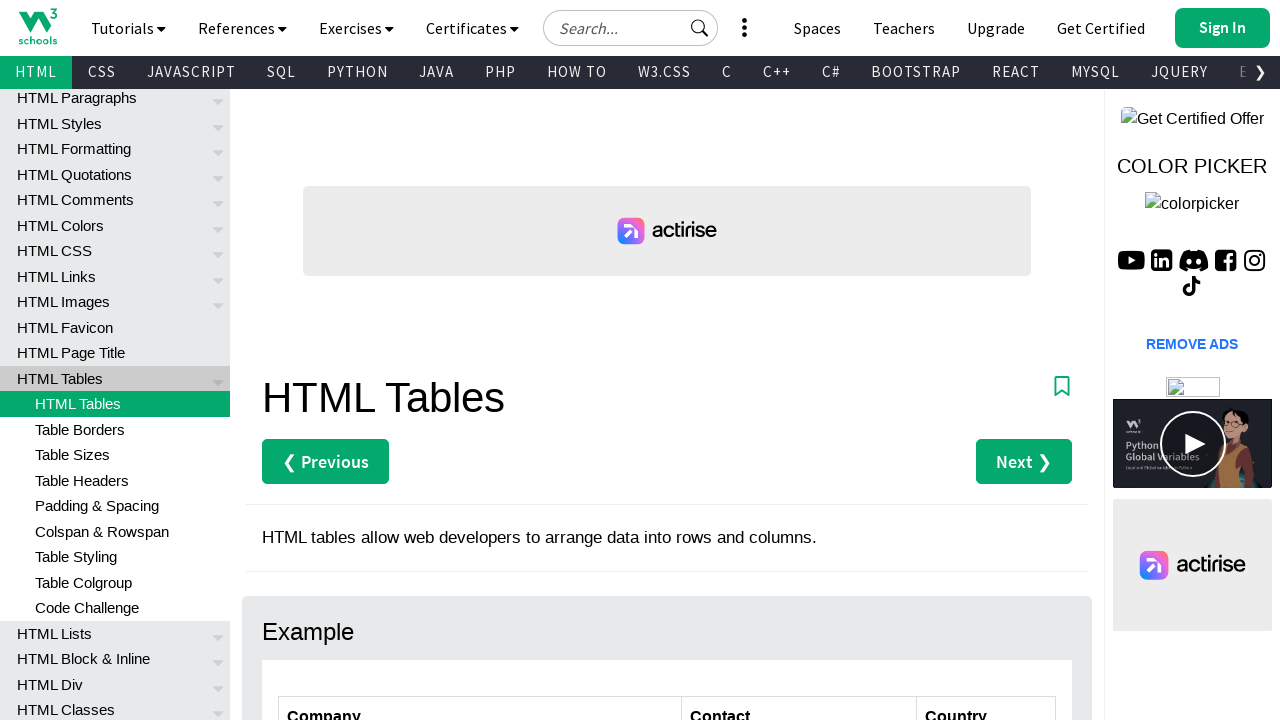

Country column header verified in customers table
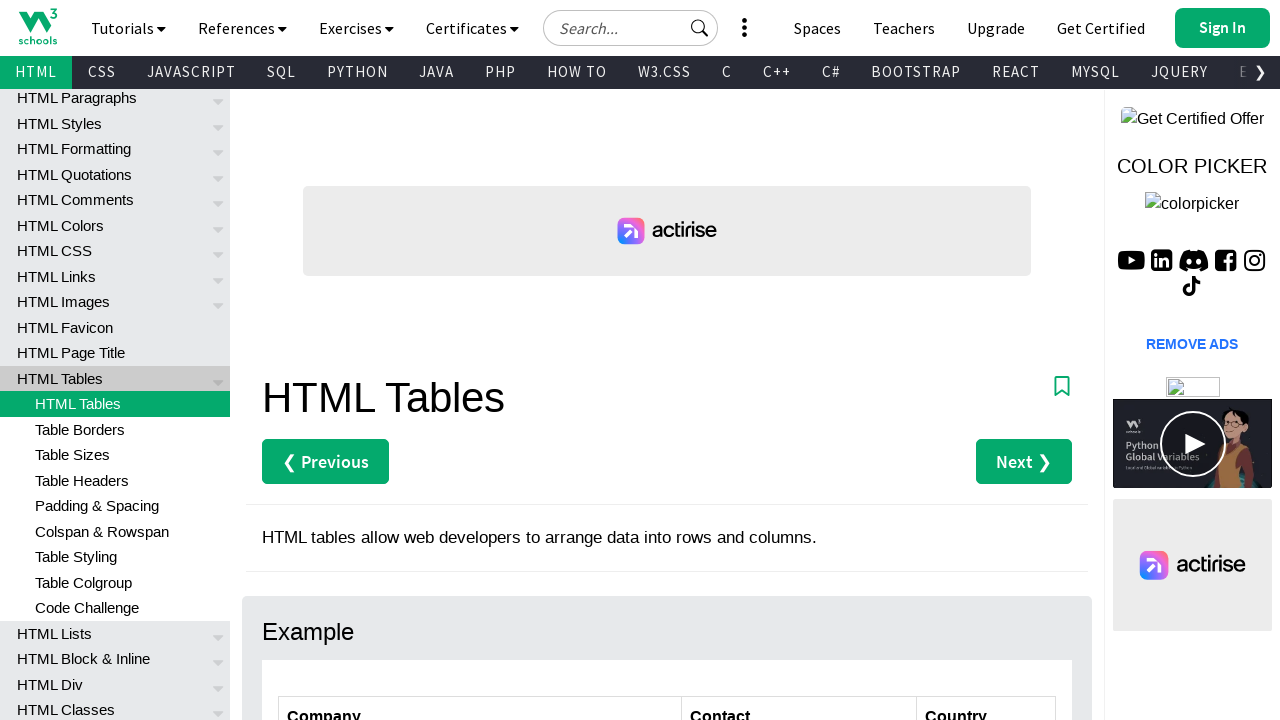

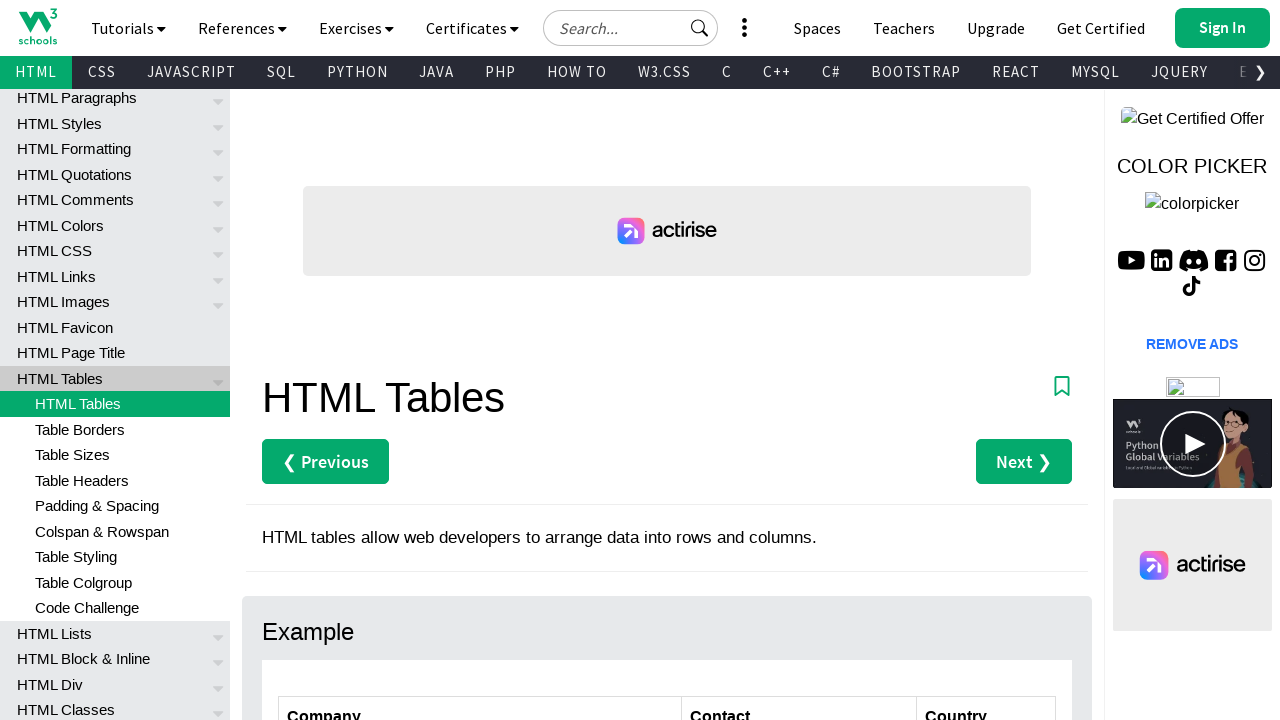